Selects radio button and checkboxes for gender and hobbies in the registration form

Starting URL: https://demo.automationtesting.in/Register.html

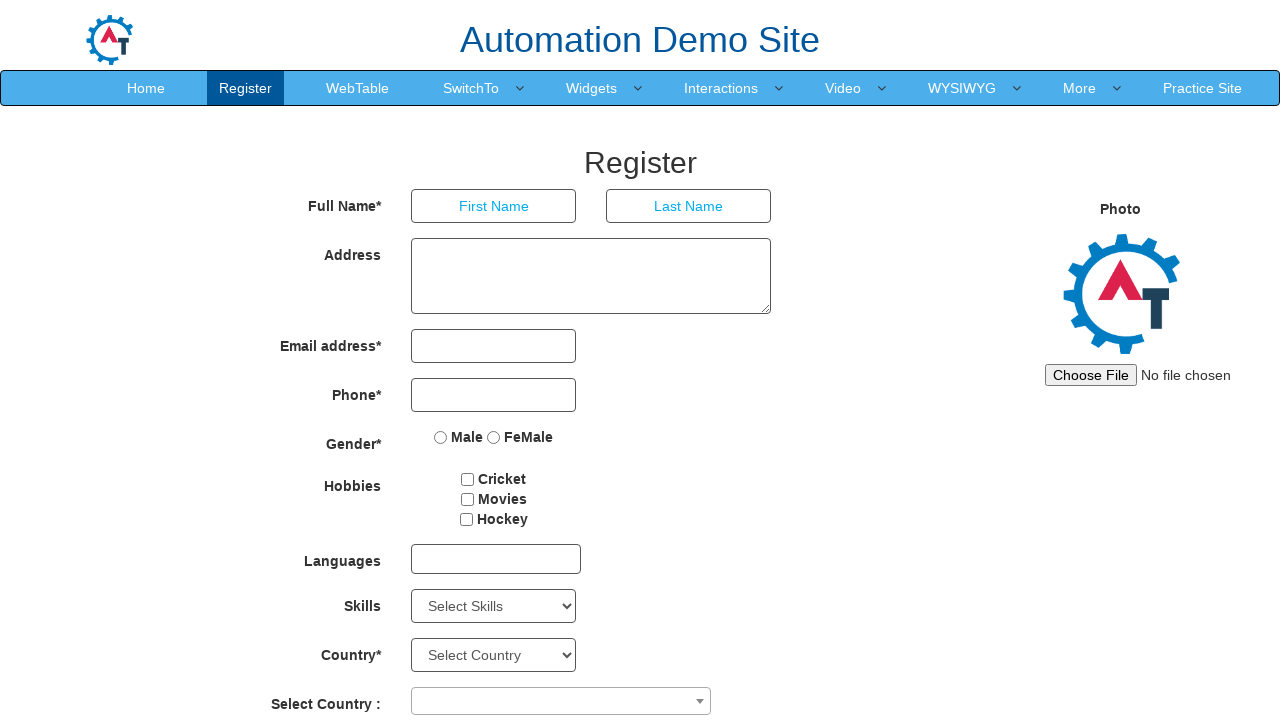

Clicked Male radio button for gender selection at (459, 437) on //*[@id="basicBootstrapForm"]/div[5]/div/label[1]
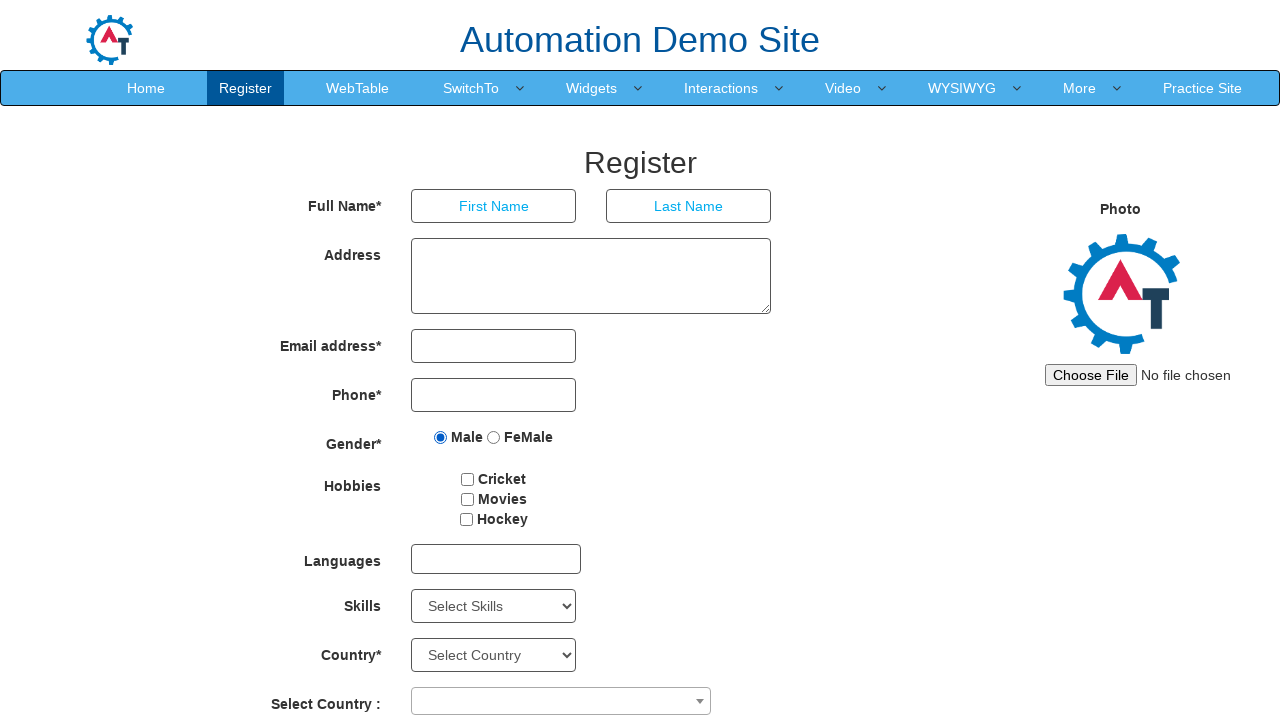

Selected Cricket checkbox in hobbies at (468, 479) on #checkbox1
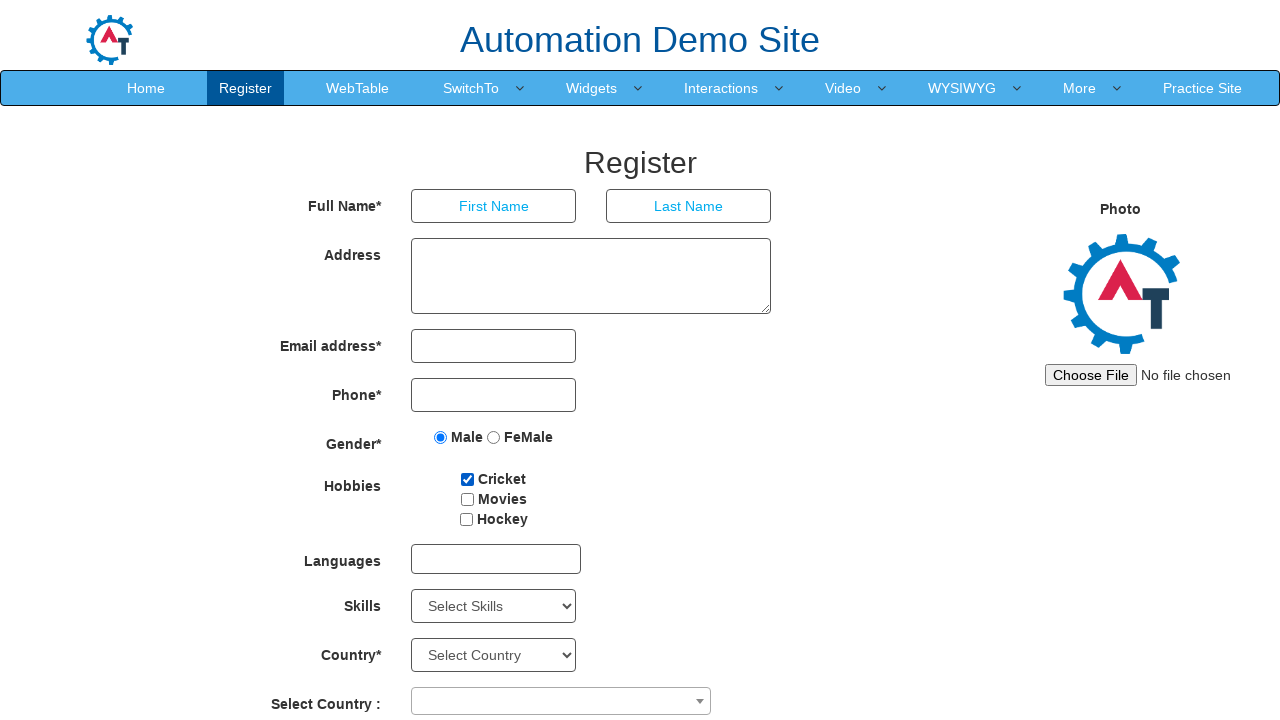

Selected Movies checkbox in hobbies at (467, 499) on #checkbox2
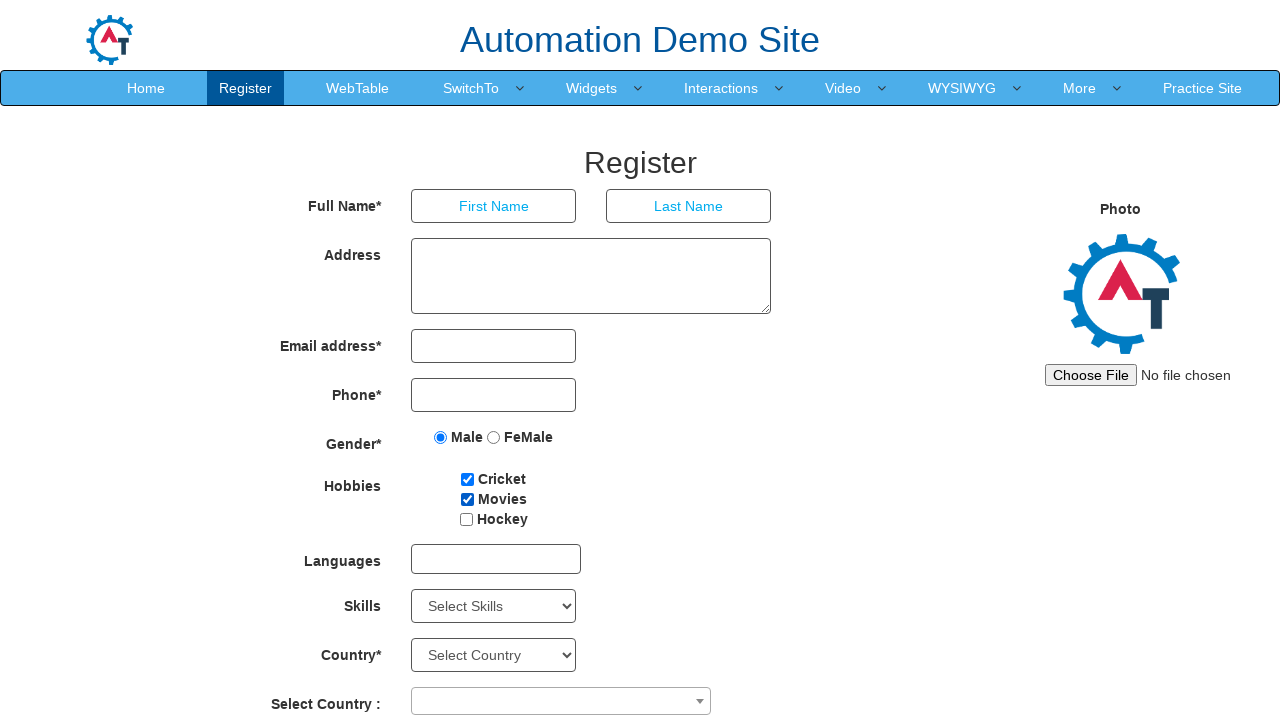

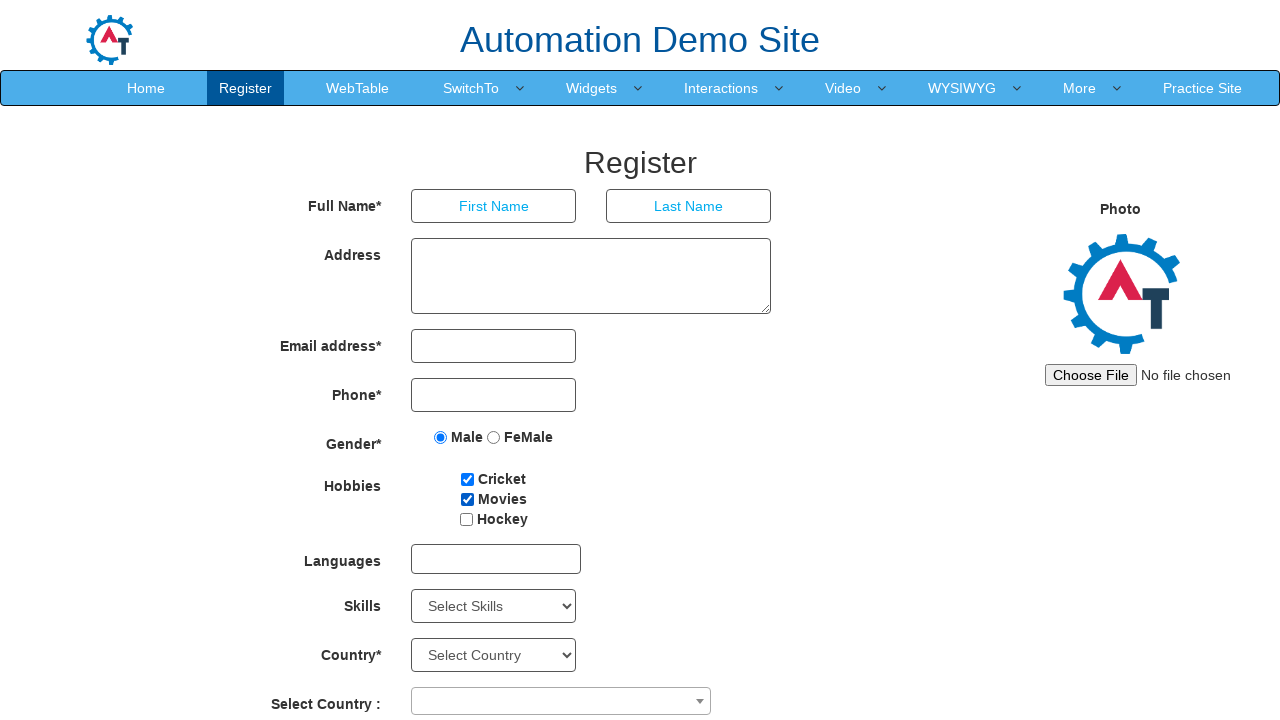